Tests that the dynamic content page displays different images and descriptions after a page refresh, verifying the dynamic nature of the content.

Starting URL: https://the-internet.herokuapp.com/dynamic_content

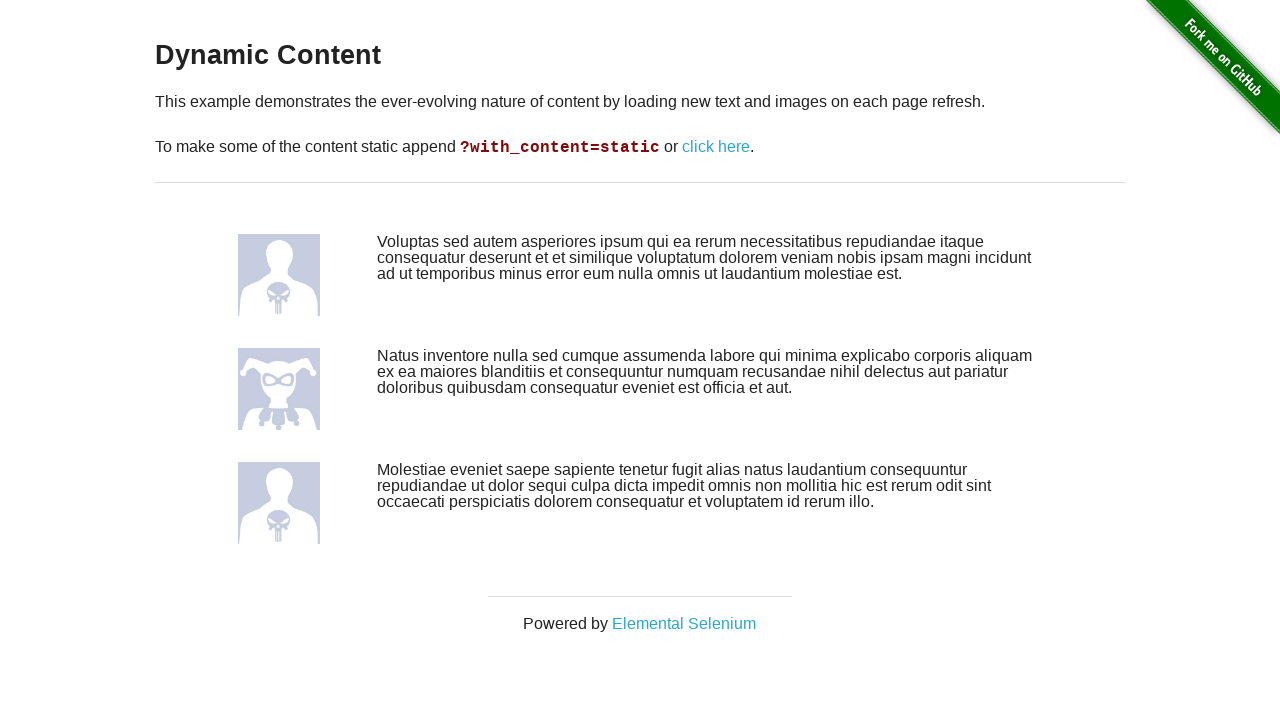

Retrieved descriptions from dynamic content page before refresh
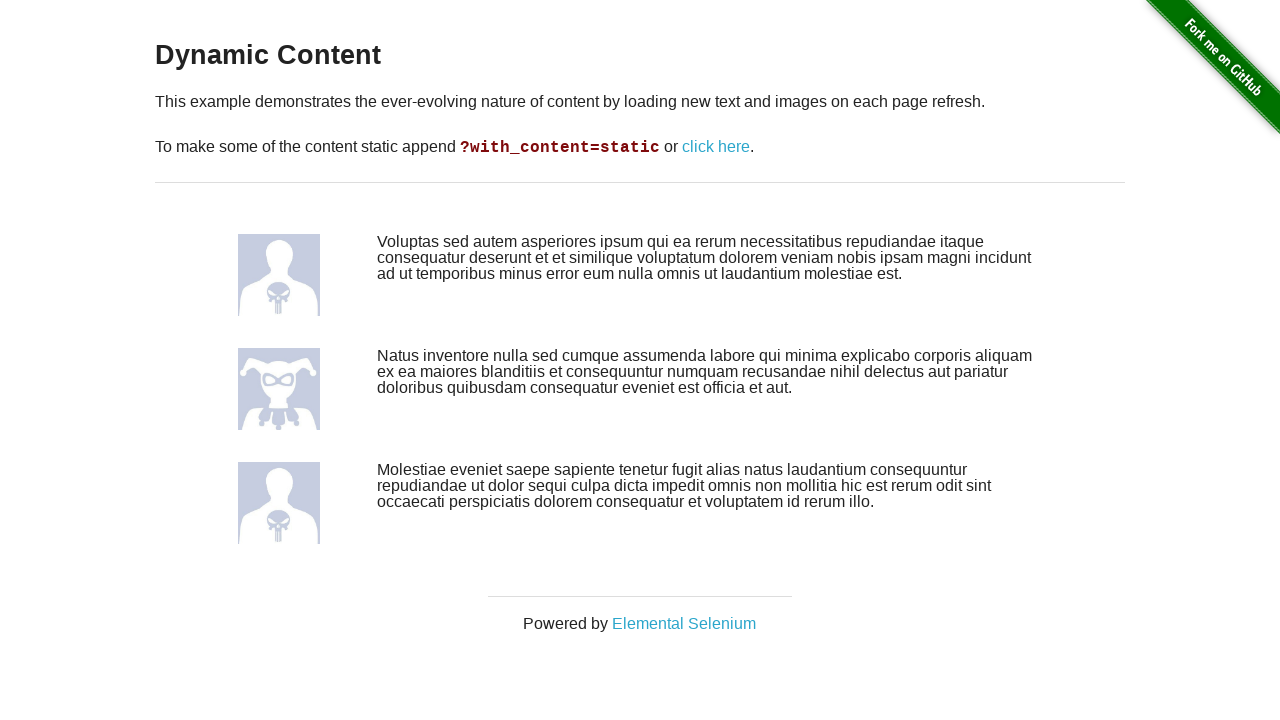

Retrieved image sources from dynamic content page before refresh
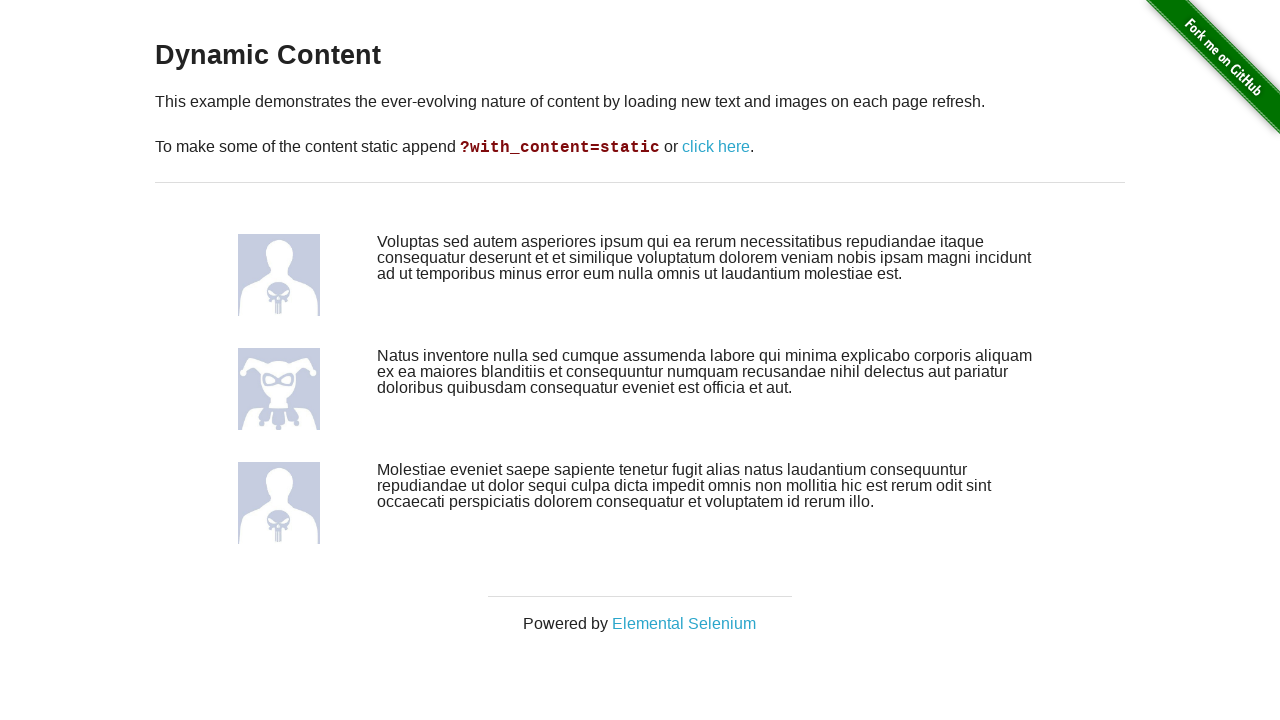

Reloaded the dynamic content page
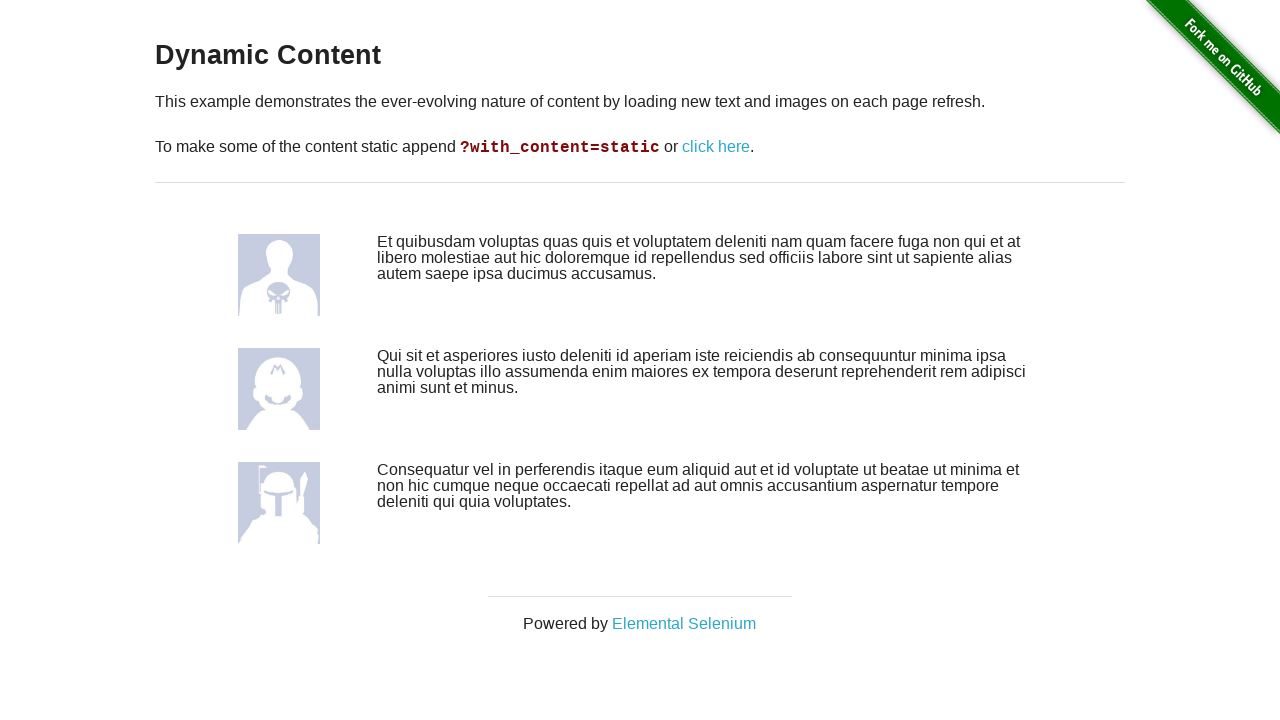

Waited for dynamic content to load after page refresh
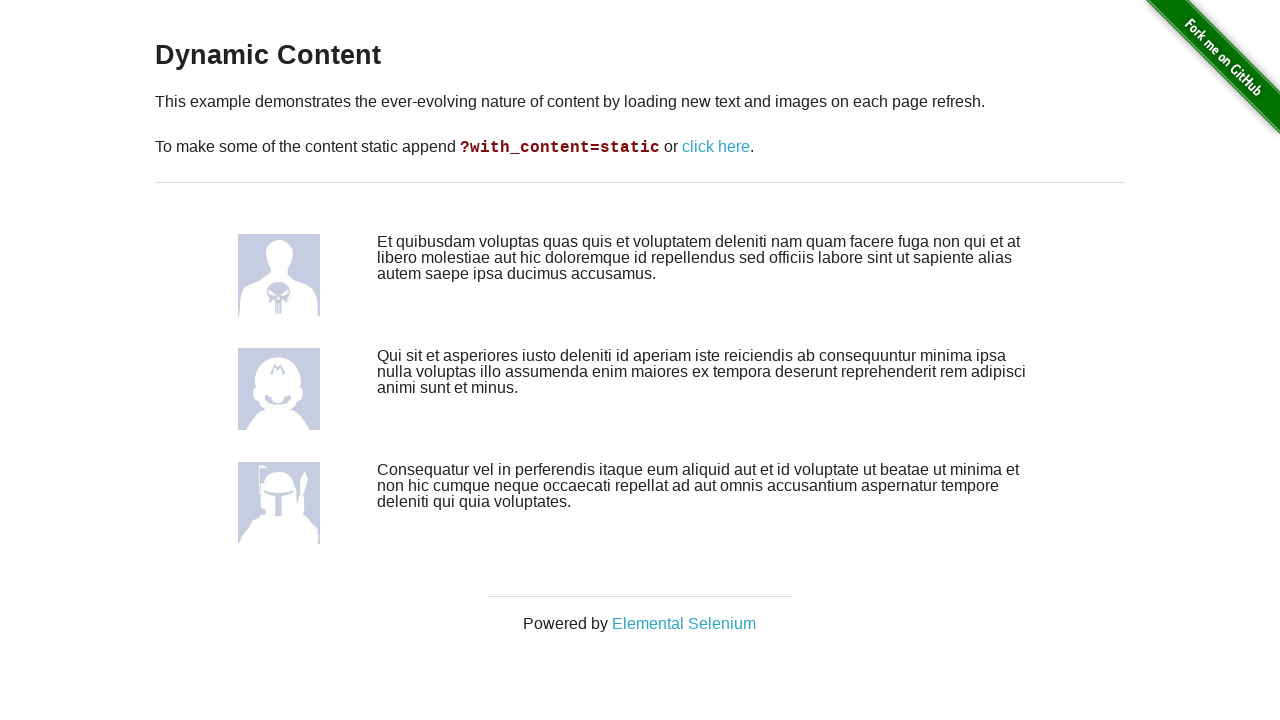

Retrieved descriptions from dynamic content page after refresh
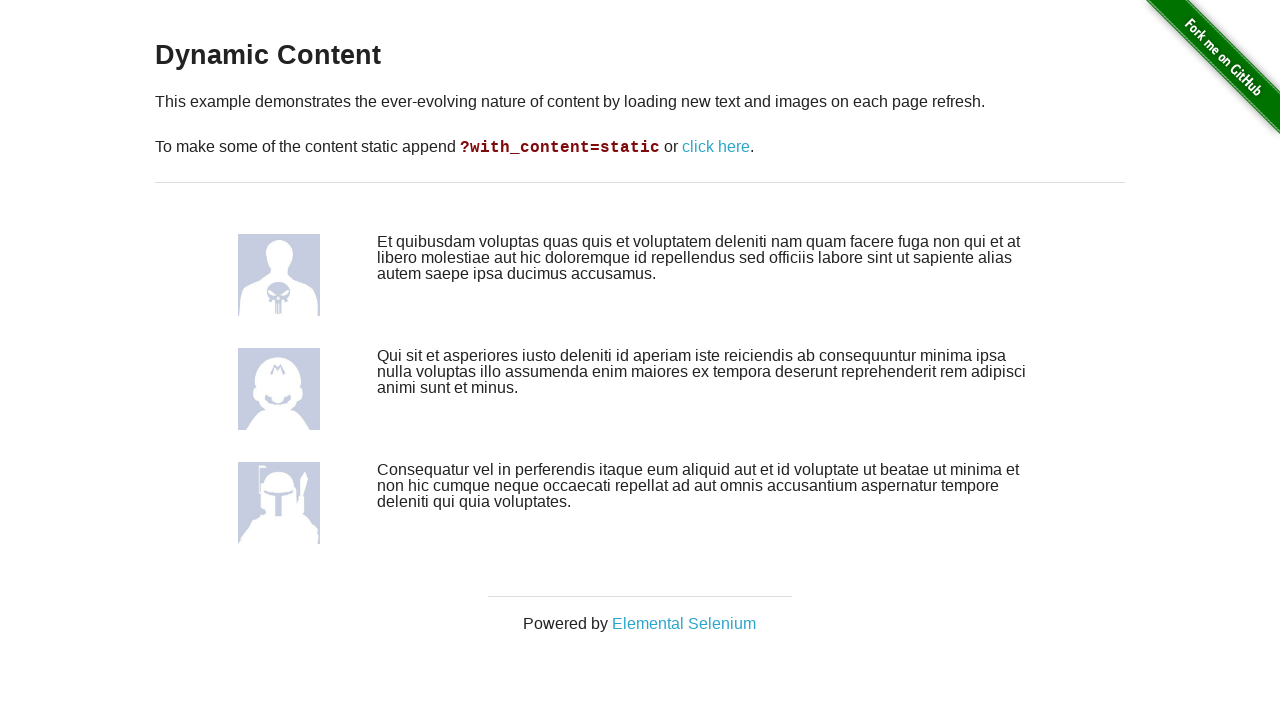

Retrieved image sources from dynamic content page after refresh
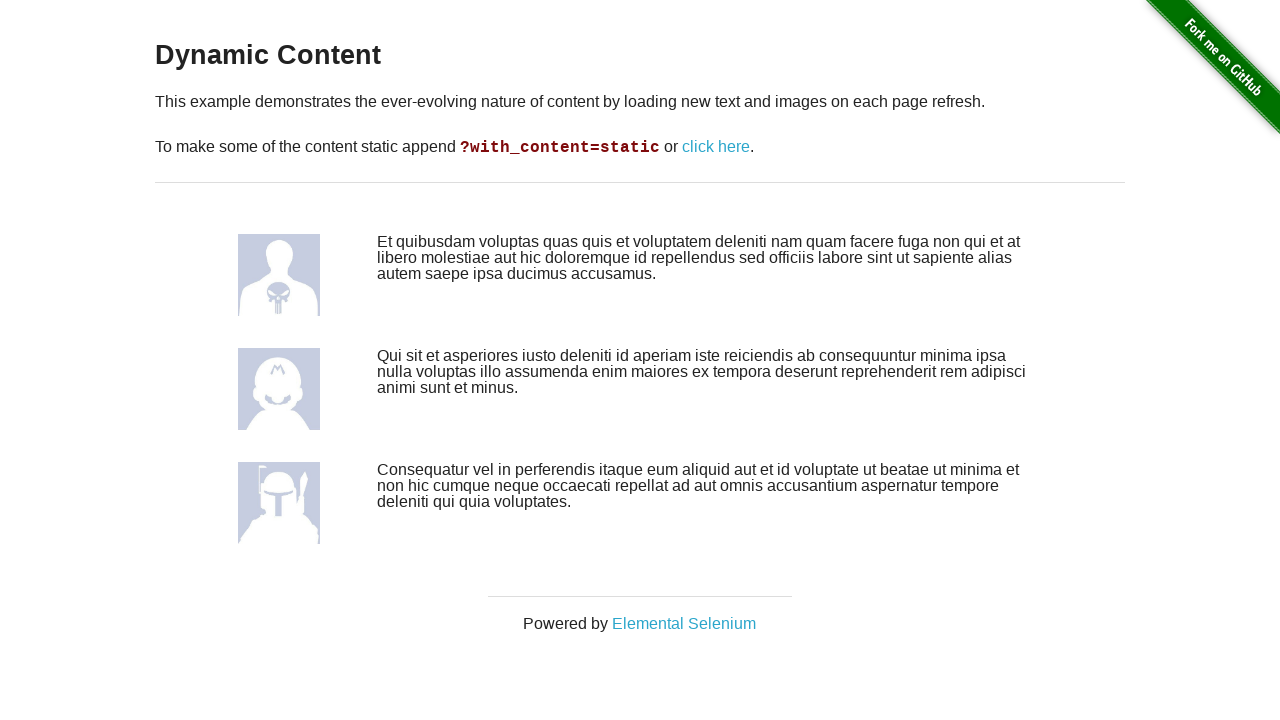

Verified that description count remained the same after refresh
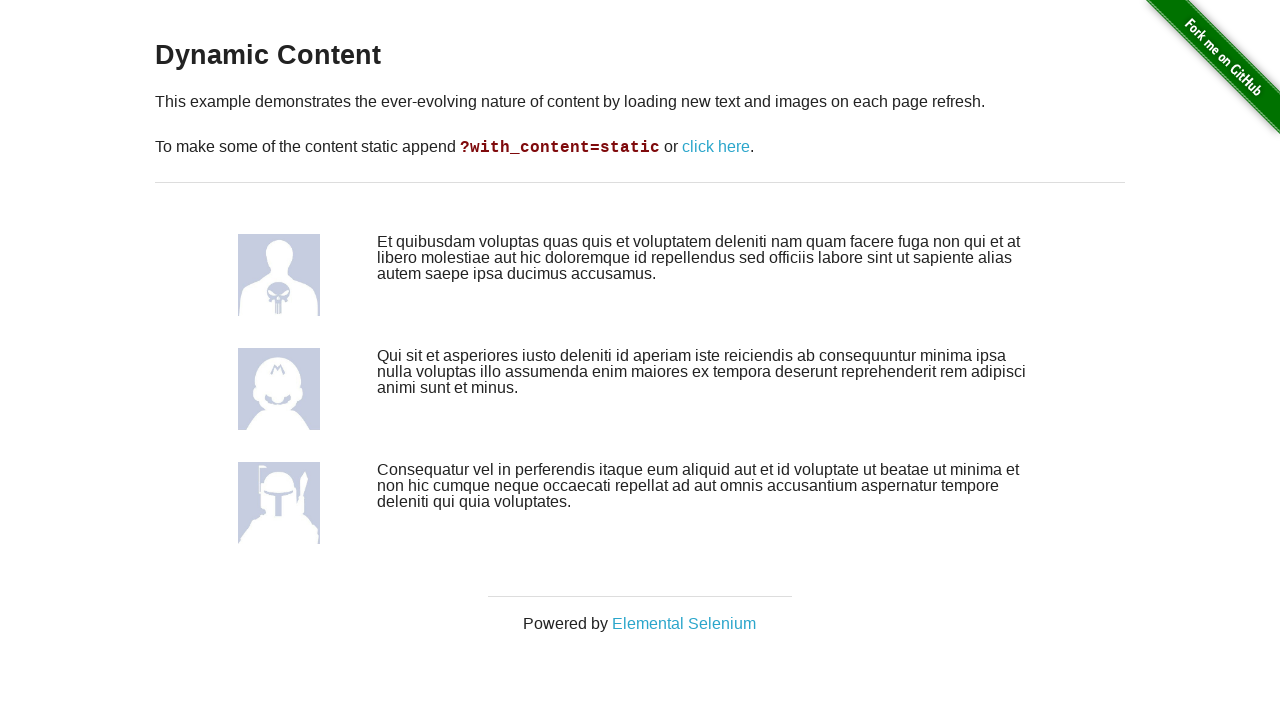

Verified that image count remained the same after refresh
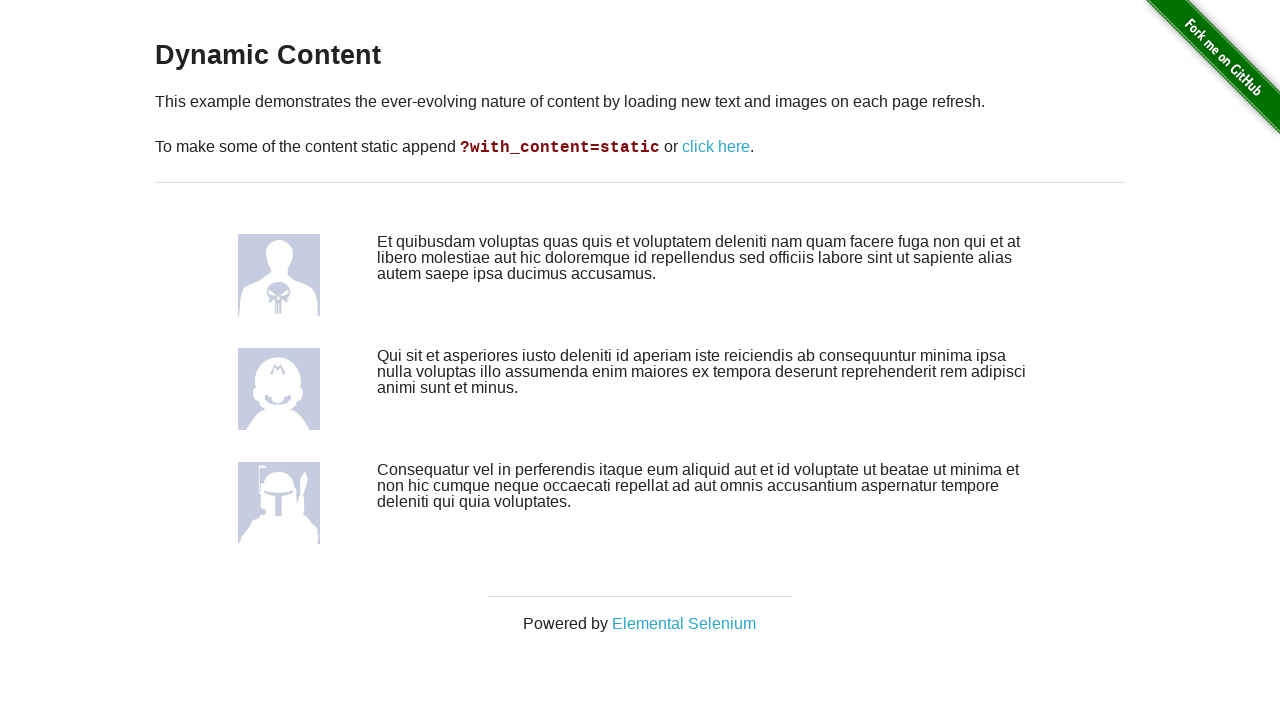

Verified that at least some descriptions changed after refresh
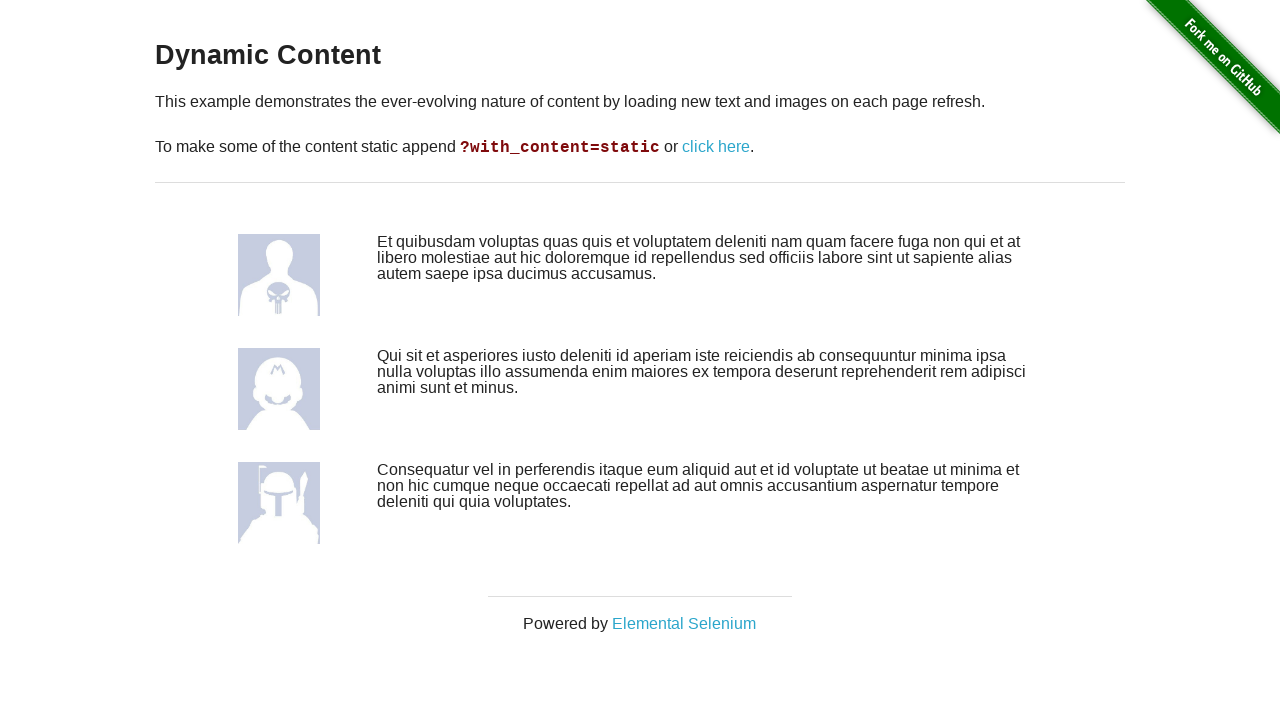

Verified that at least some images changed after refresh
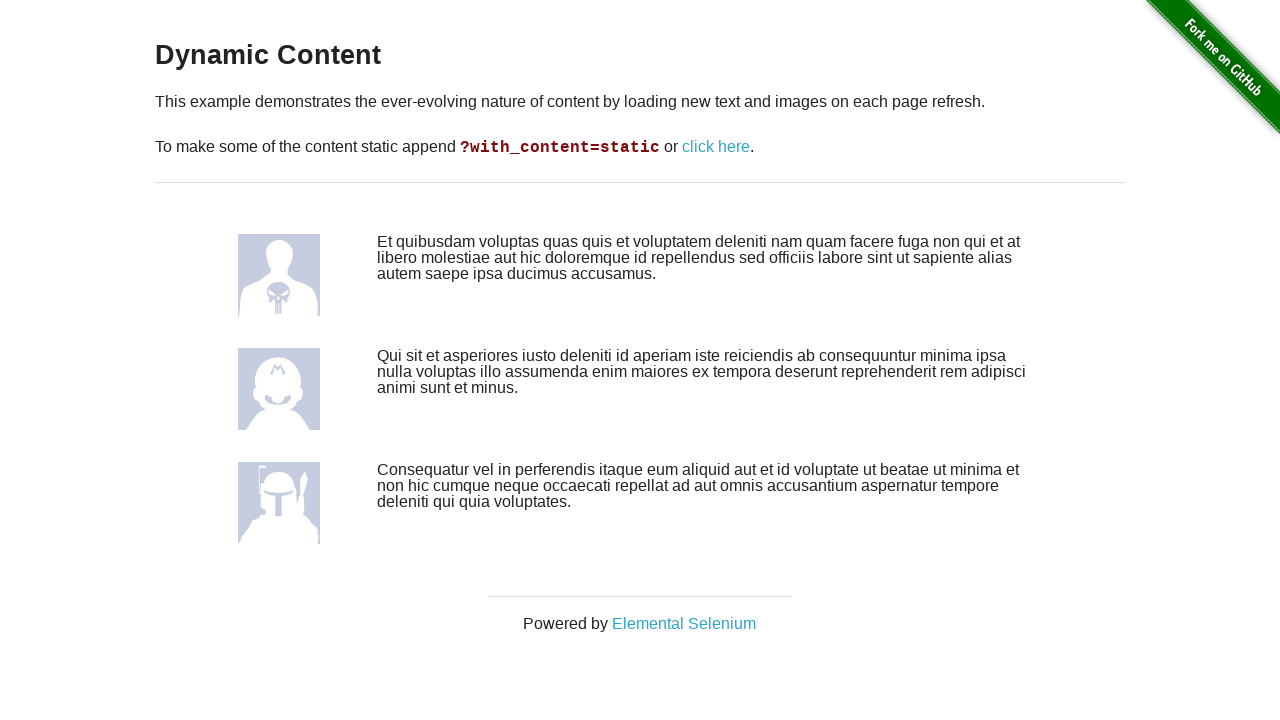

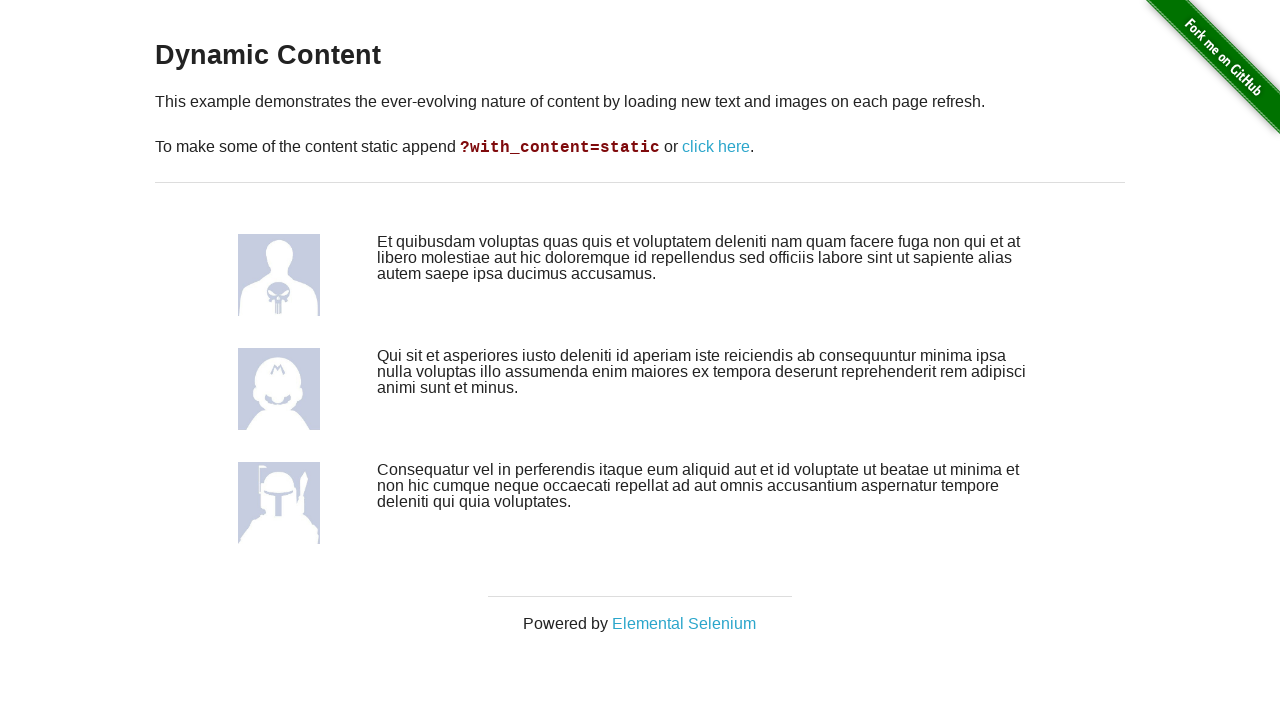